Tests checkbox functionality by clicking a specific checkbox (Sunday) and then iterating through all checkboxes on the page to click each one

Starting URL: https://testautomationpractice.blogspot.com/

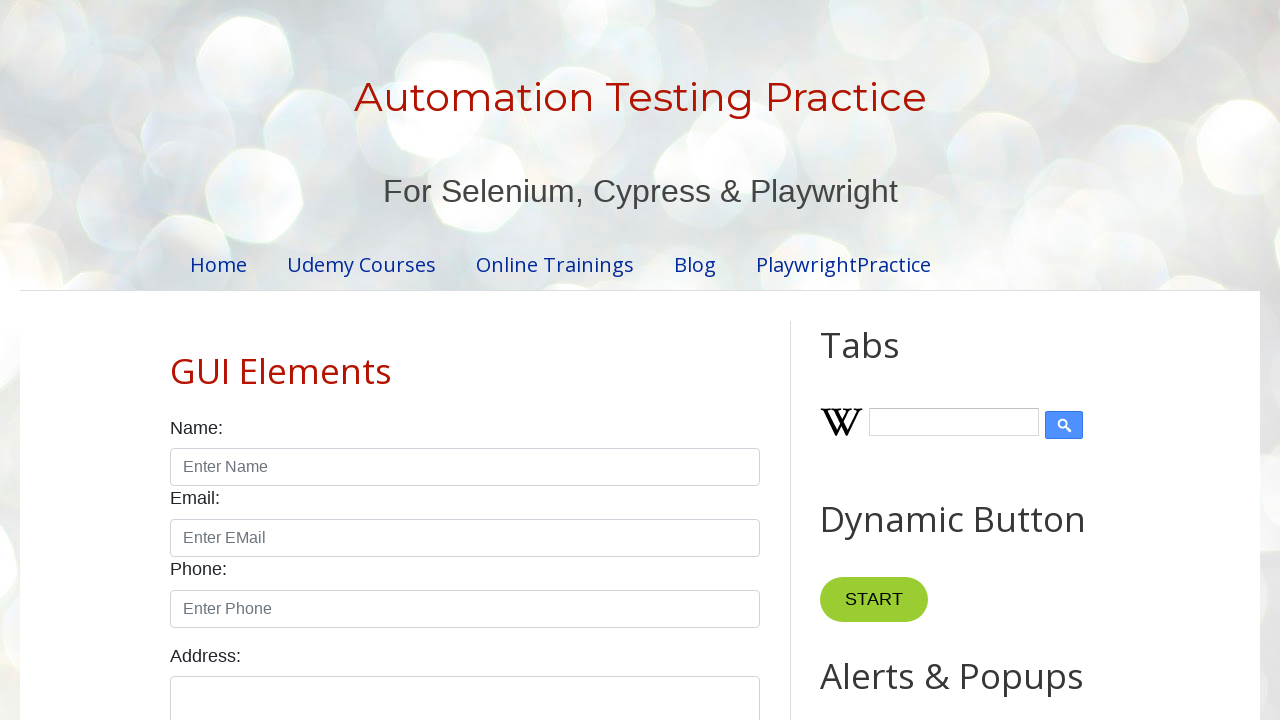

Clicked the Sunday checkbox at (176, 360) on input#sunday
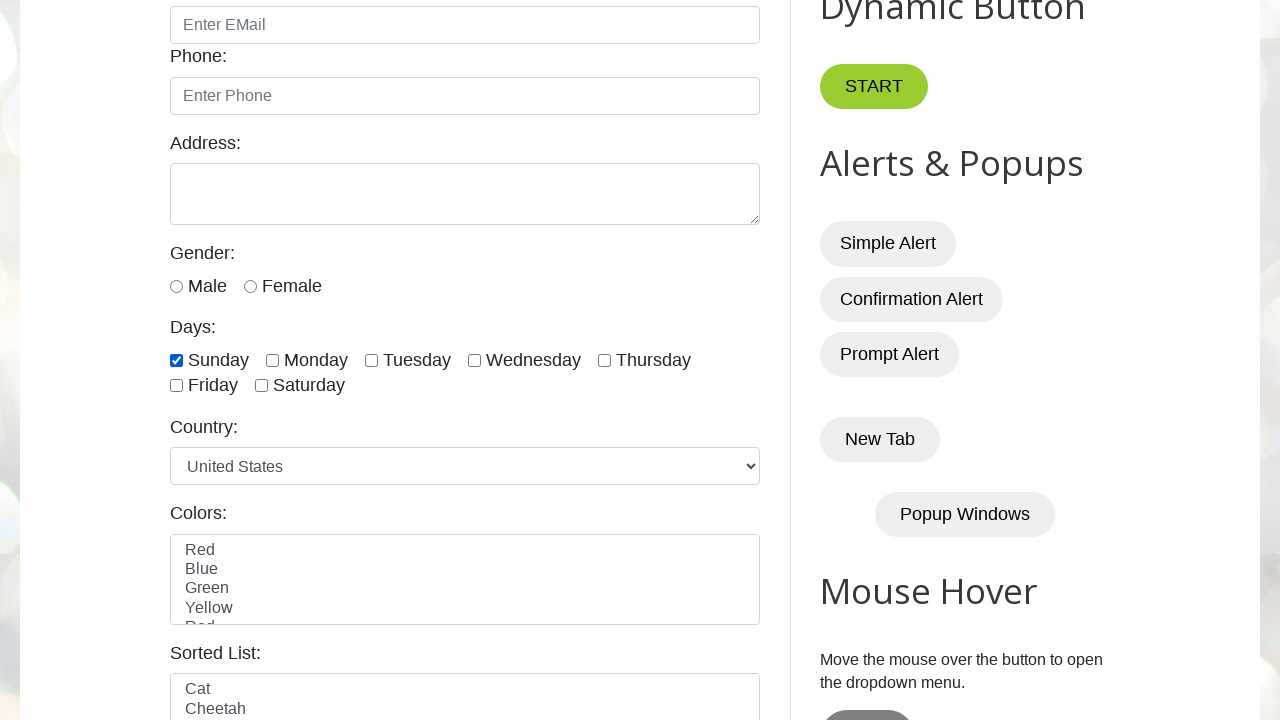

Waited 1000ms for page to respond
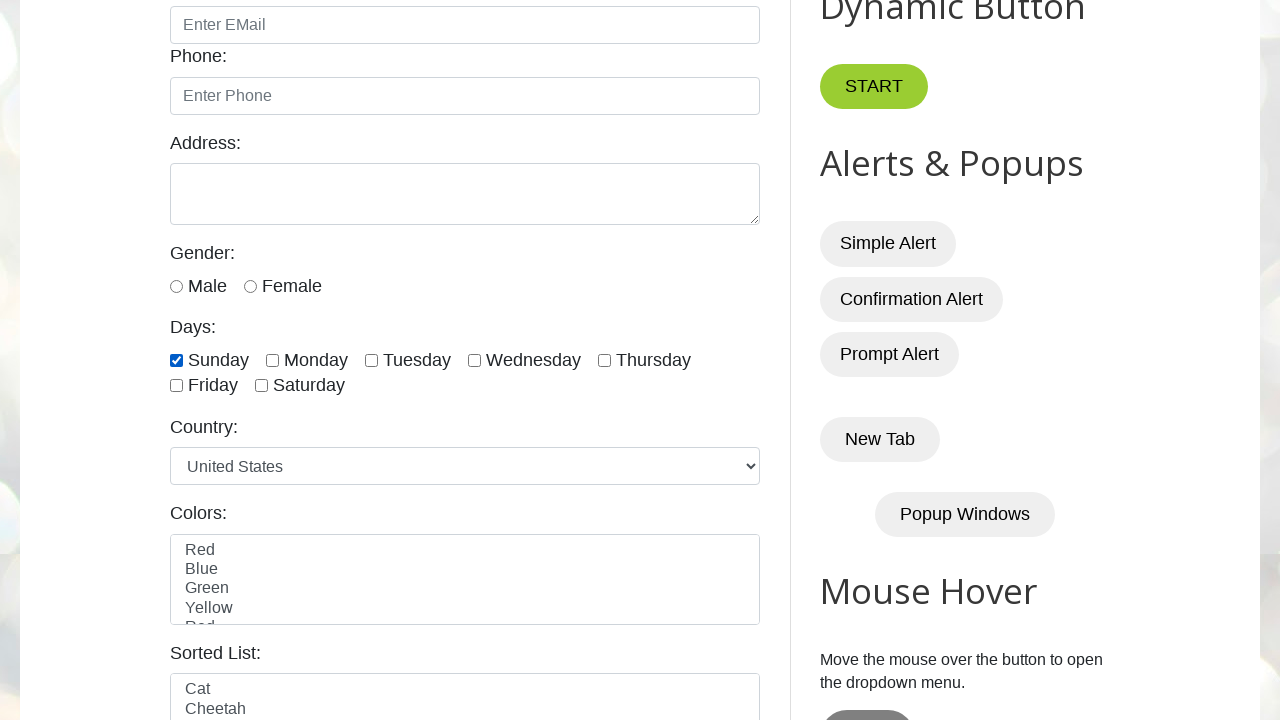

Located all checkboxes on the page
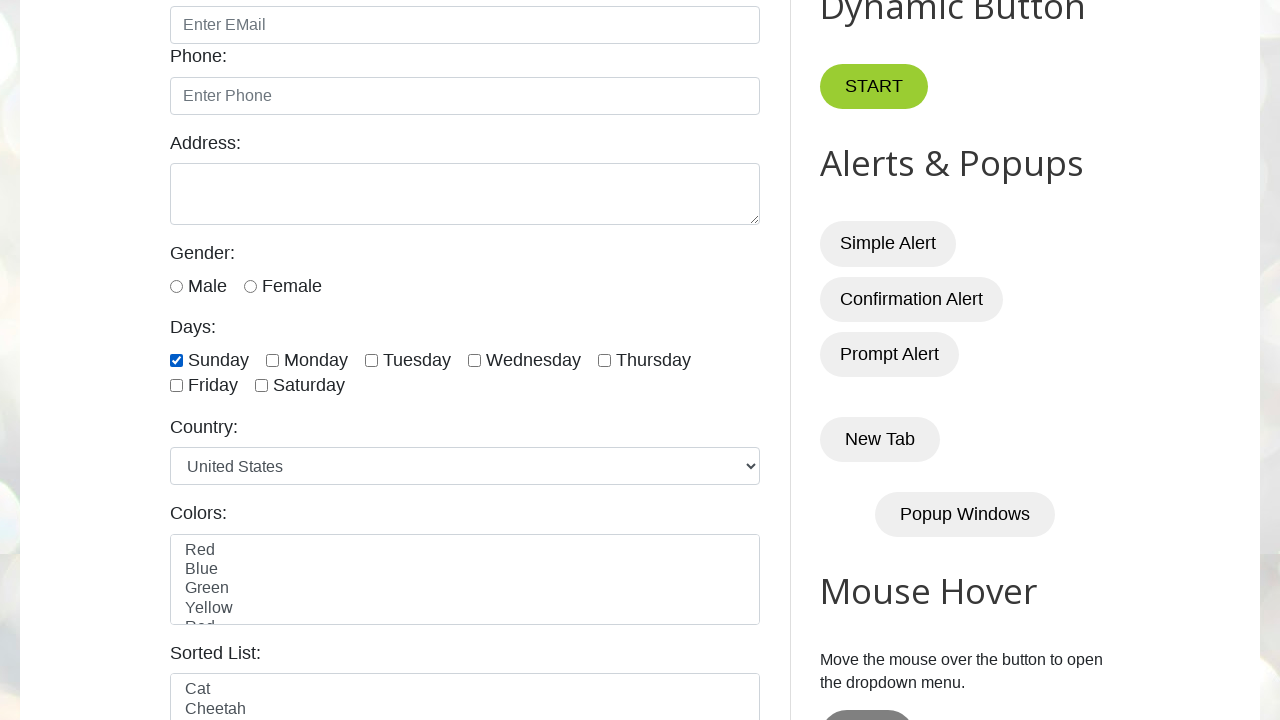

Found 13 checkboxes on the page
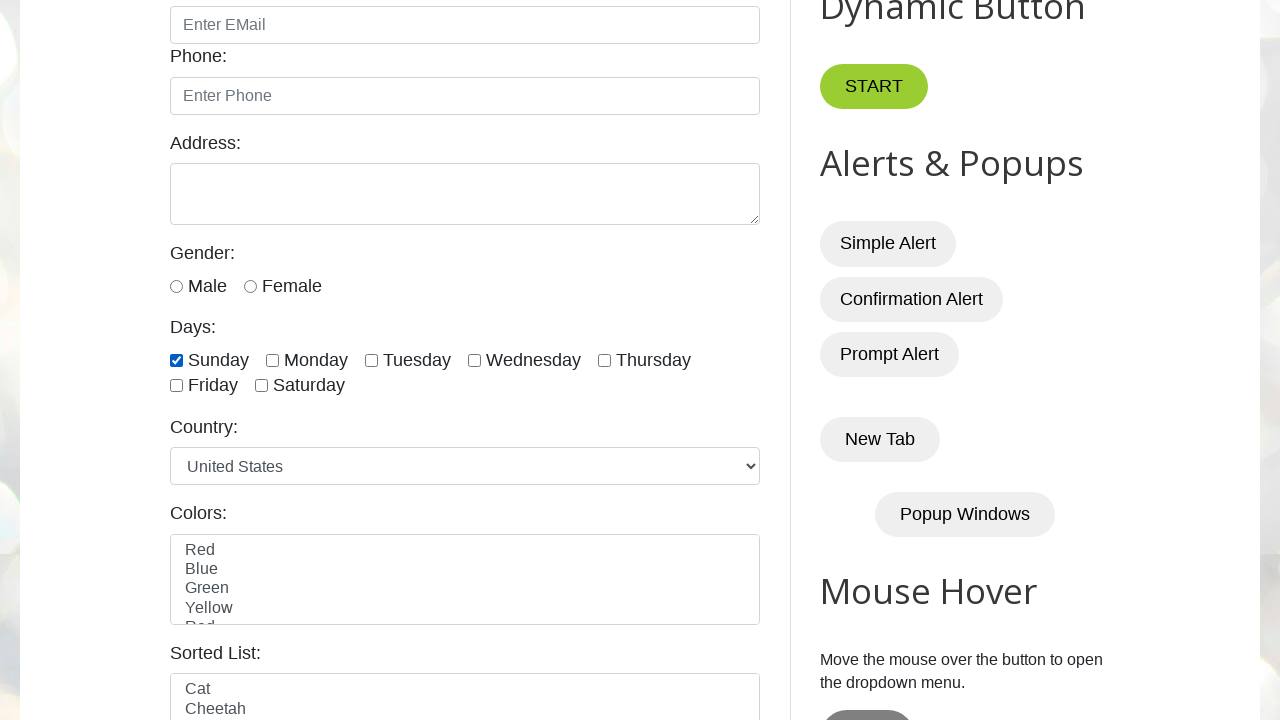

Clicked checkbox 1 of 13 at (176, 360) on input[type='checkbox'] >> nth=0
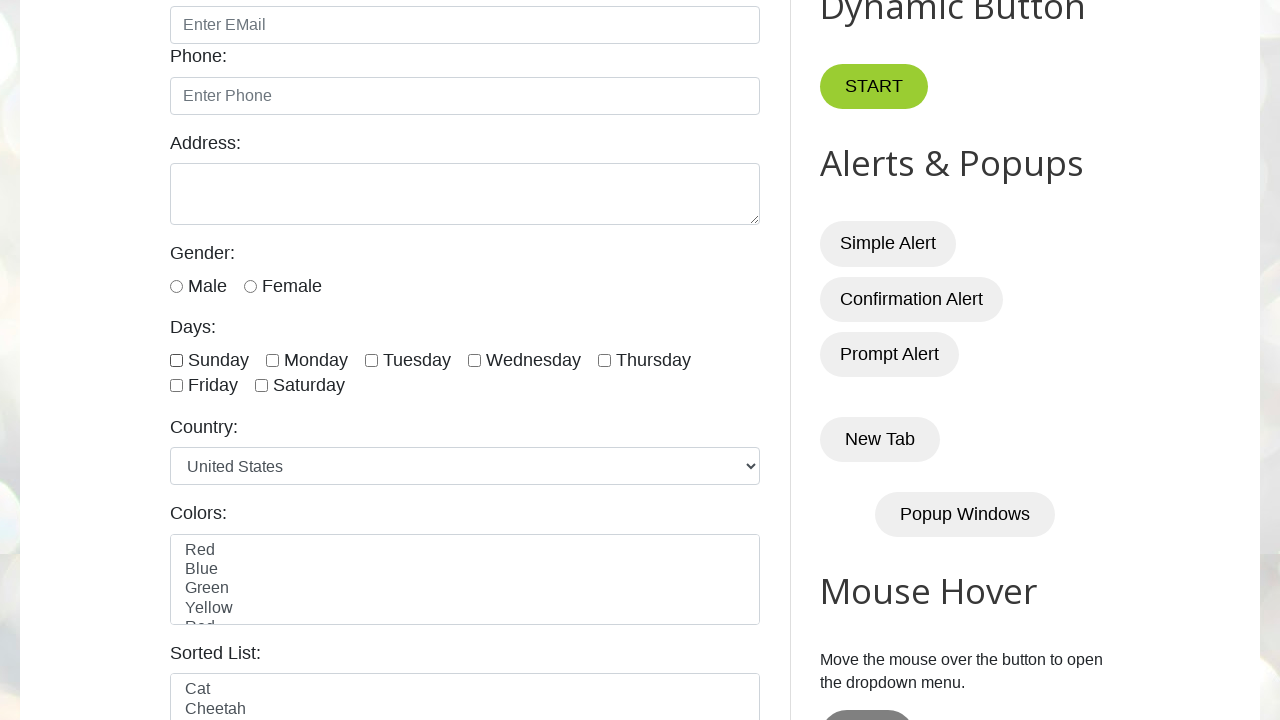

Clicked checkbox 2 of 13 at (272, 360) on input[type='checkbox'] >> nth=1
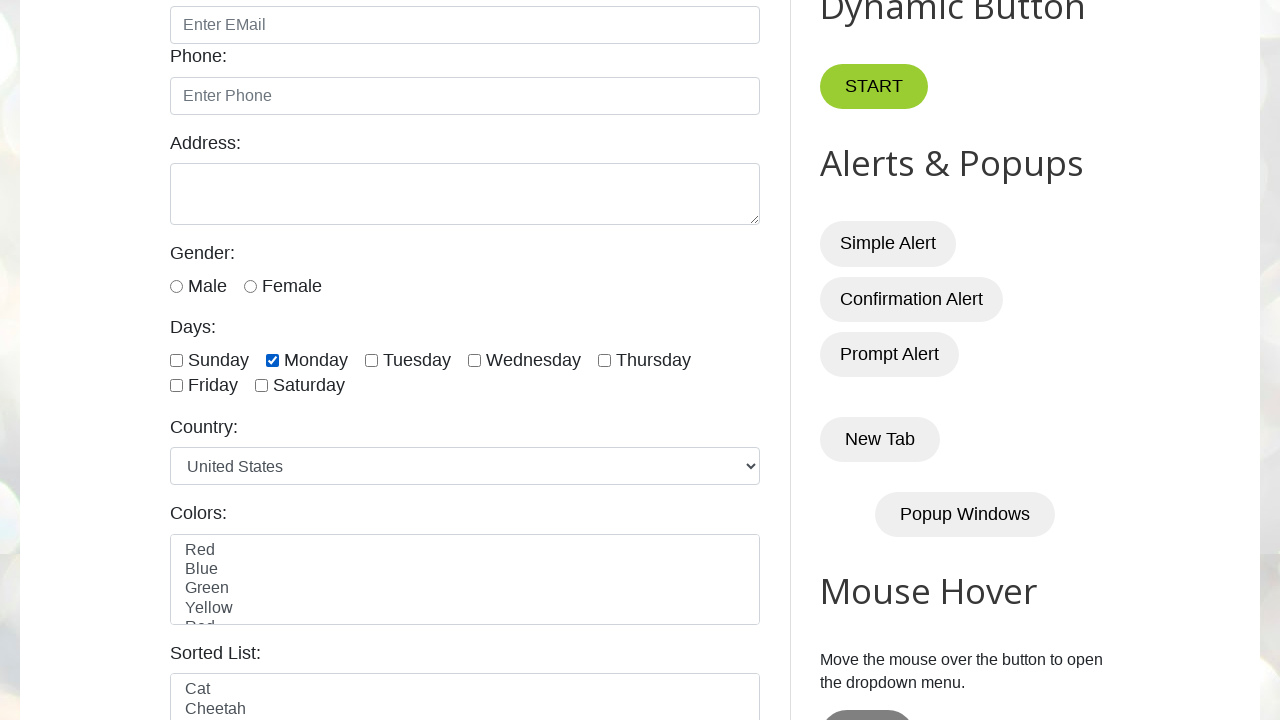

Clicked checkbox 3 of 13 at (372, 360) on input[type='checkbox'] >> nth=2
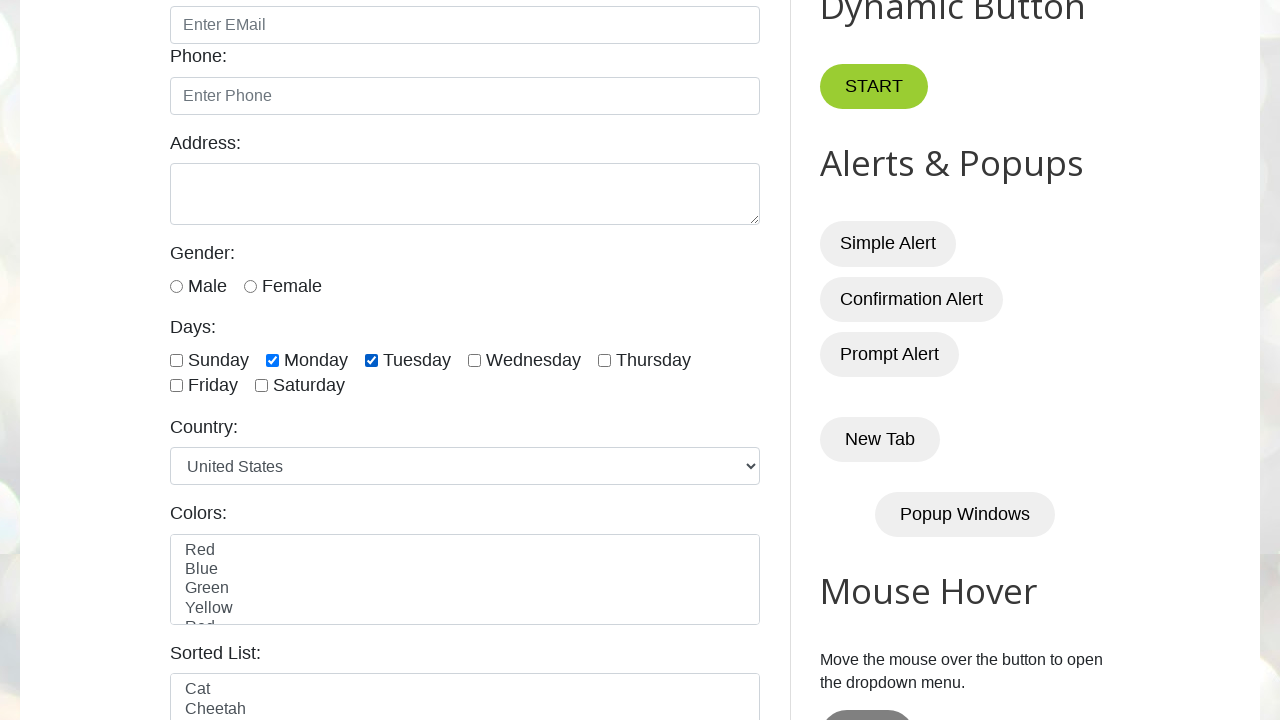

Clicked checkbox 4 of 13 at (474, 360) on input[type='checkbox'] >> nth=3
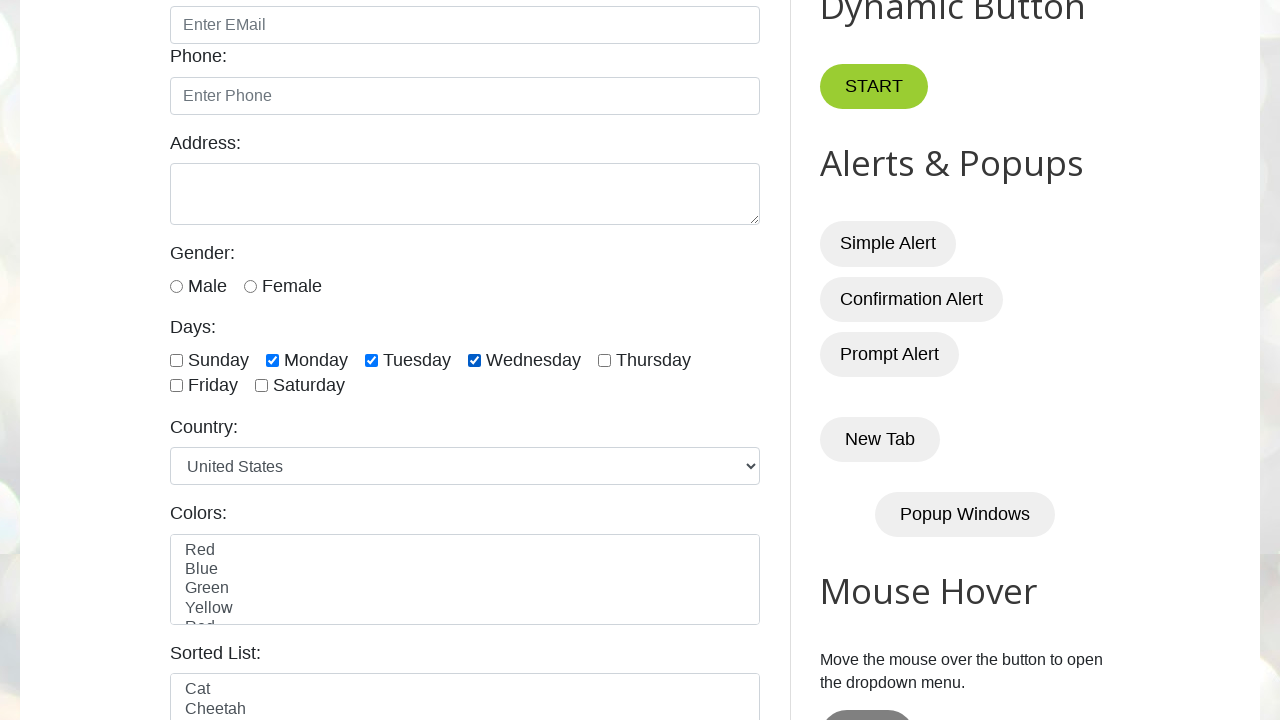

Clicked checkbox 5 of 13 at (604, 360) on input[type='checkbox'] >> nth=4
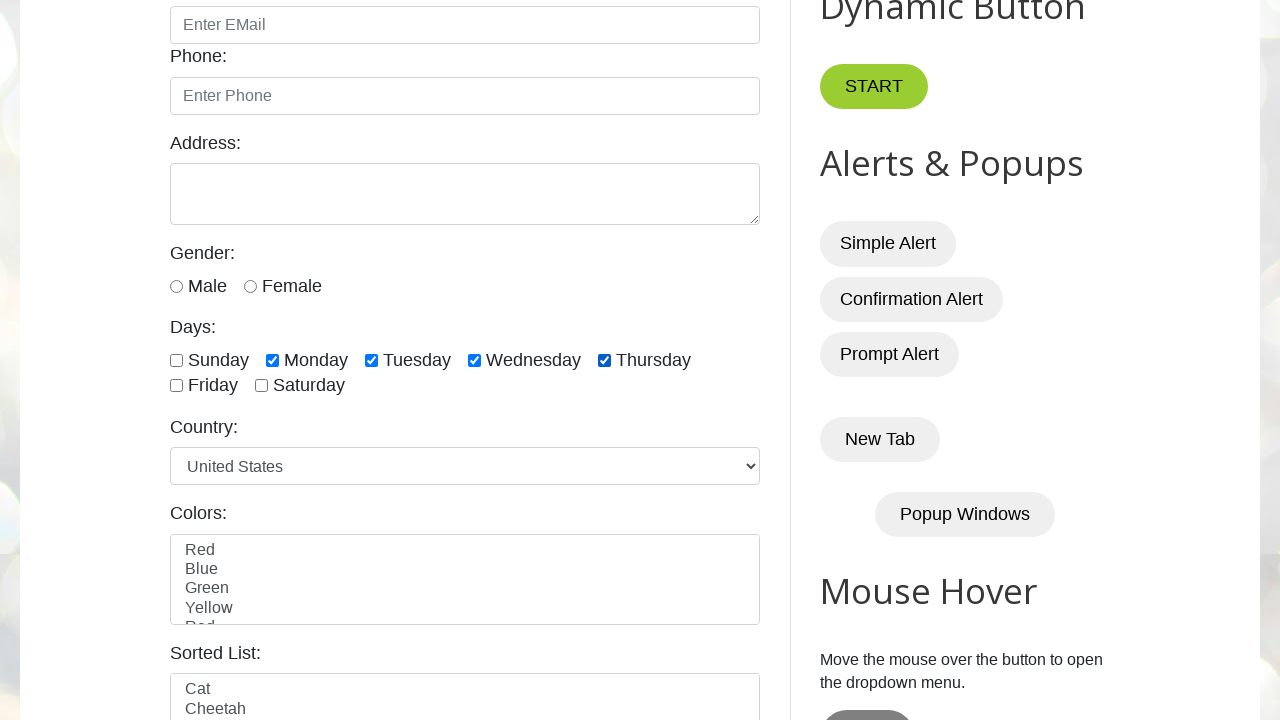

Clicked checkbox 6 of 13 at (176, 386) on input[type='checkbox'] >> nth=5
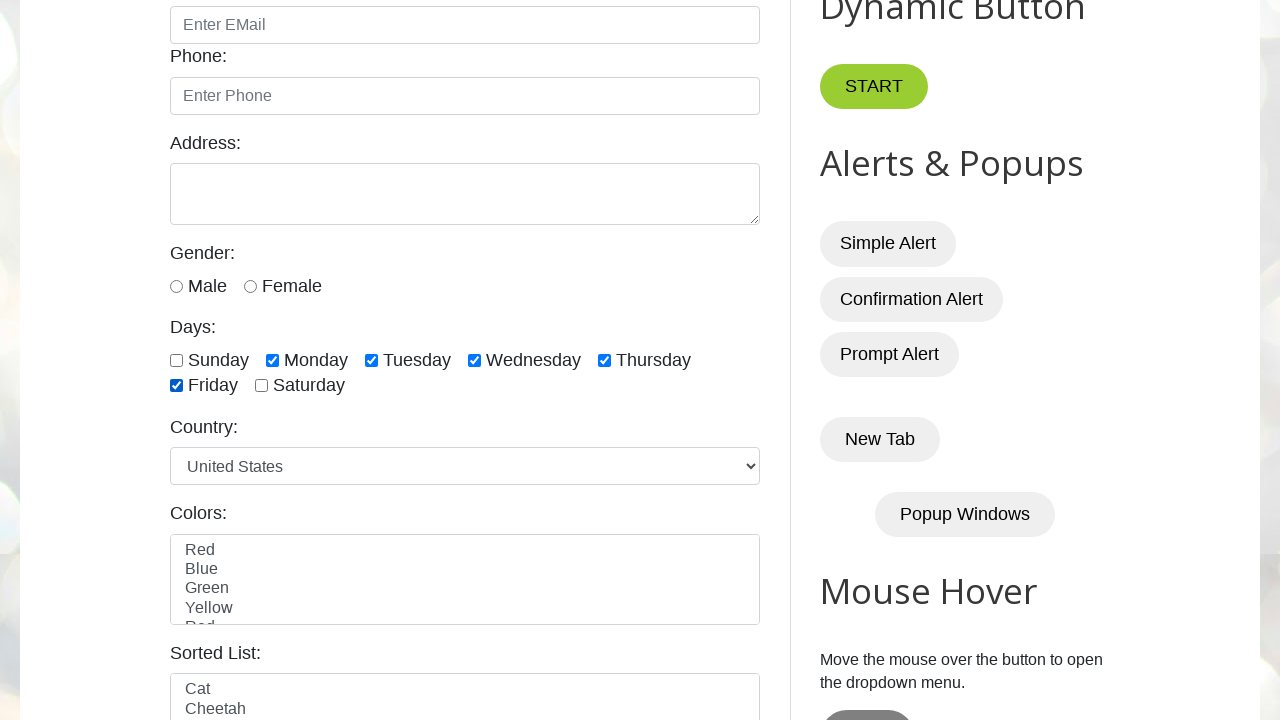

Clicked checkbox 7 of 13 at (262, 386) on input[type='checkbox'] >> nth=6
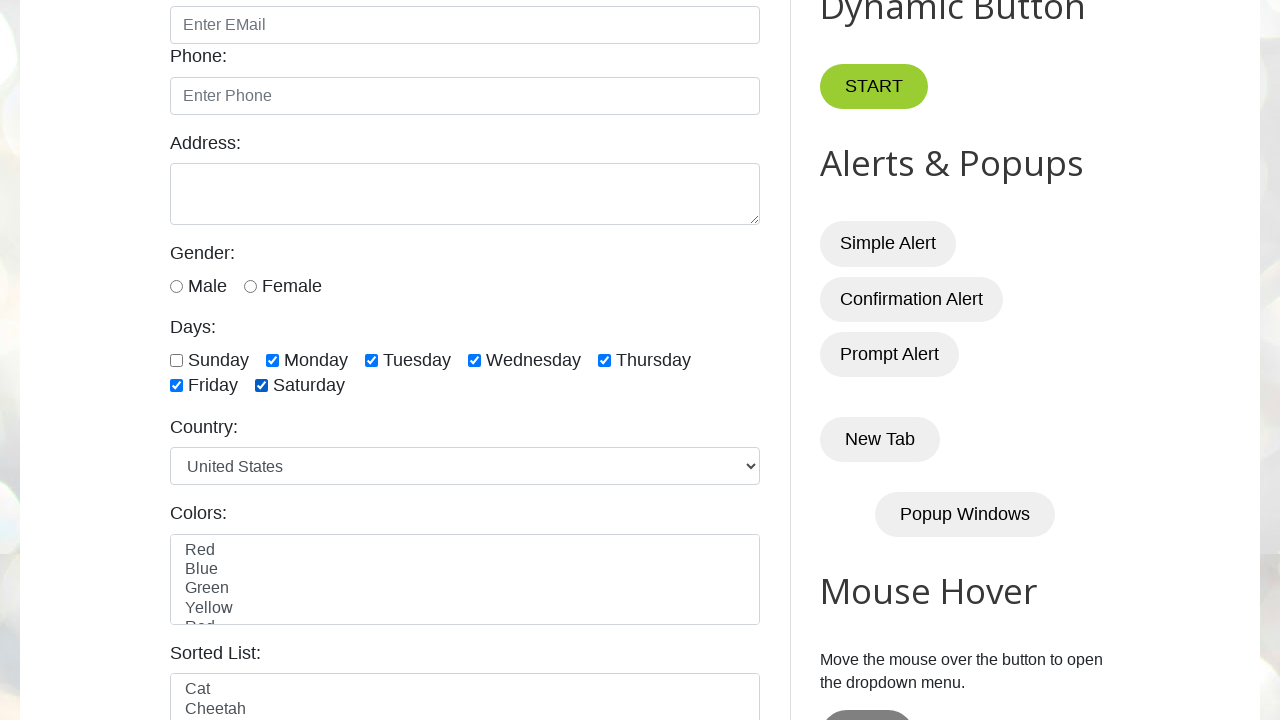

Clicked checkbox 8 of 13 at (651, 361) on input[type='checkbox'] >> nth=7
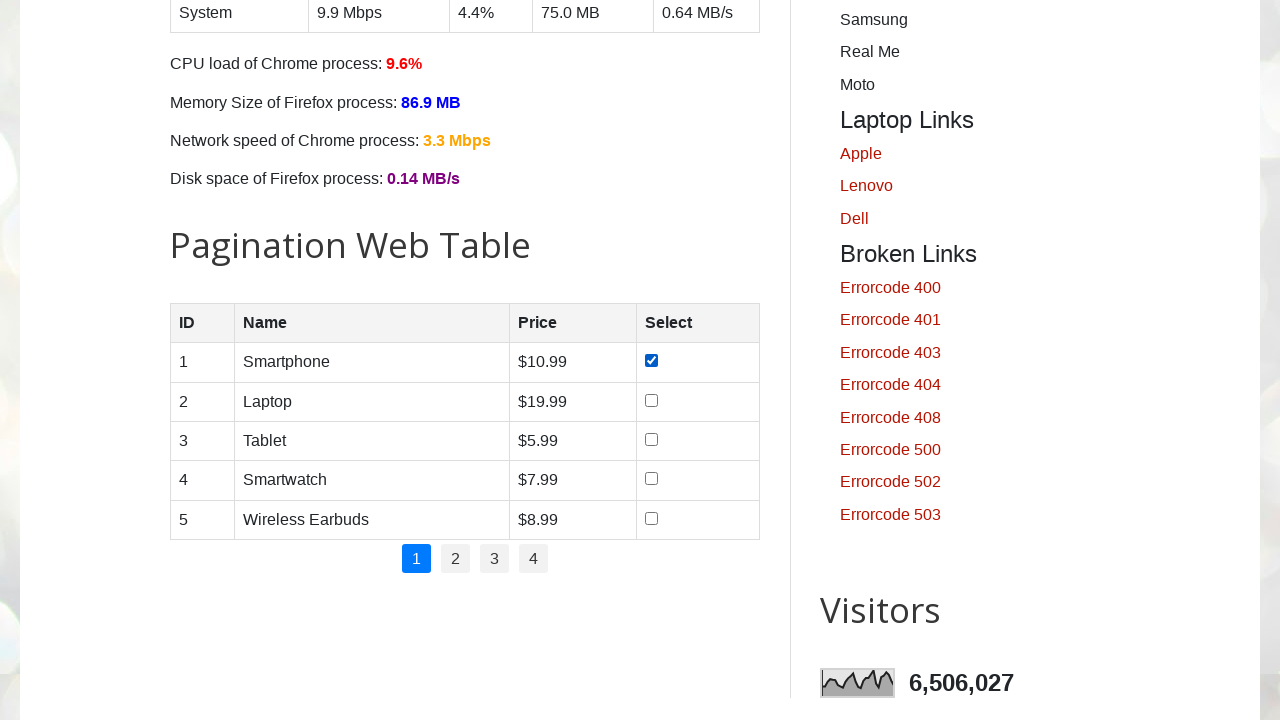

Clicked checkbox 9 of 13 at (651, 400) on input[type='checkbox'] >> nth=8
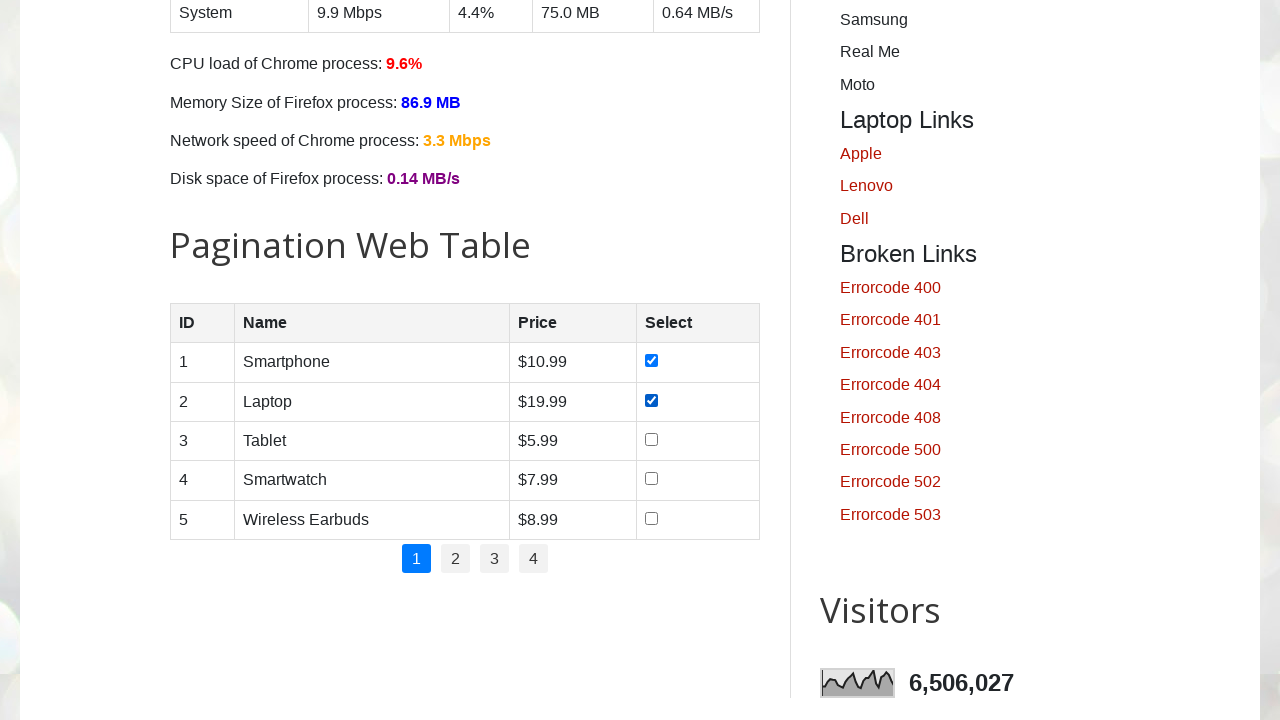

Clicked checkbox 10 of 13 at (651, 439) on input[type='checkbox'] >> nth=9
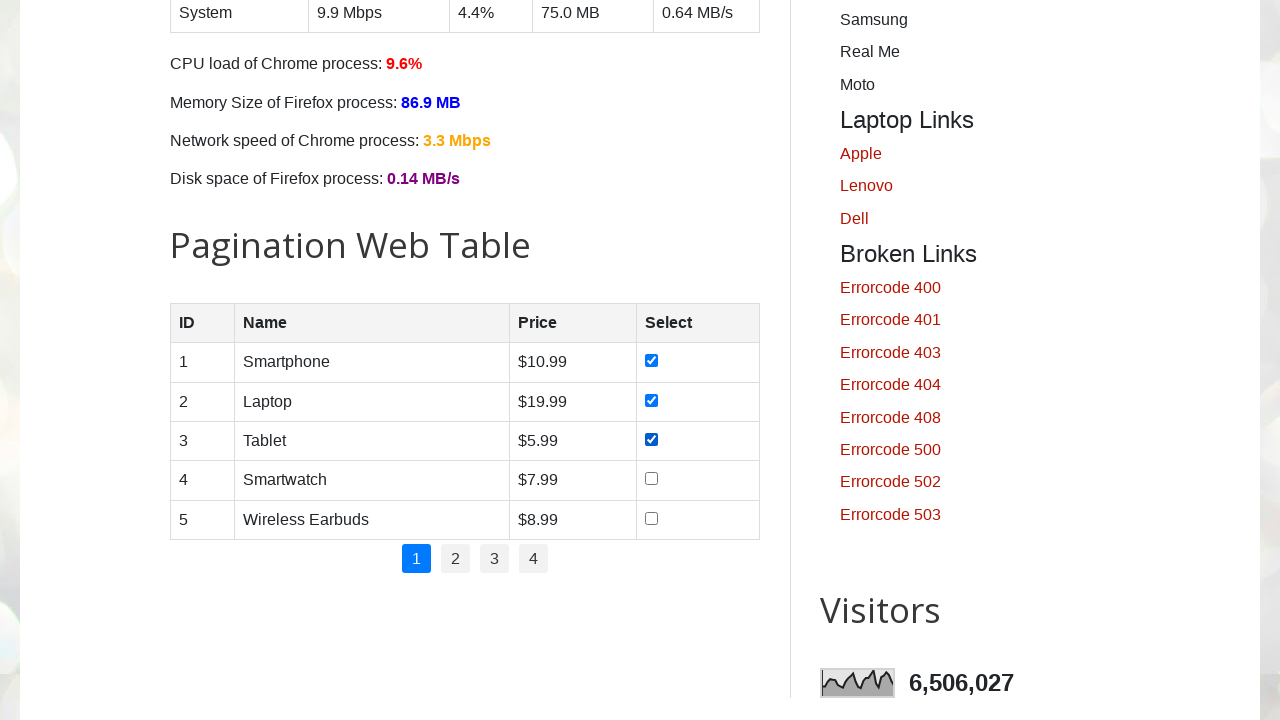

Clicked checkbox 11 of 13 at (651, 479) on input[type='checkbox'] >> nth=10
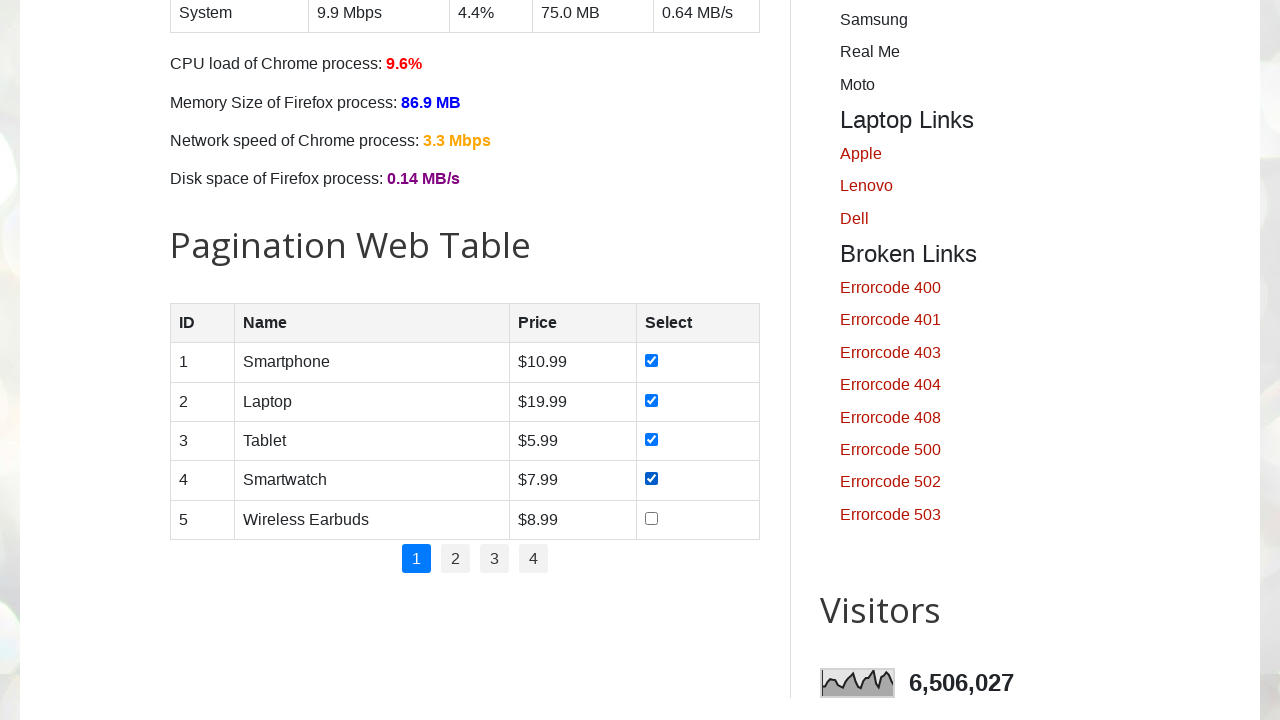

Clicked checkbox 12 of 13 at (651, 518) on input[type='checkbox'] >> nth=11
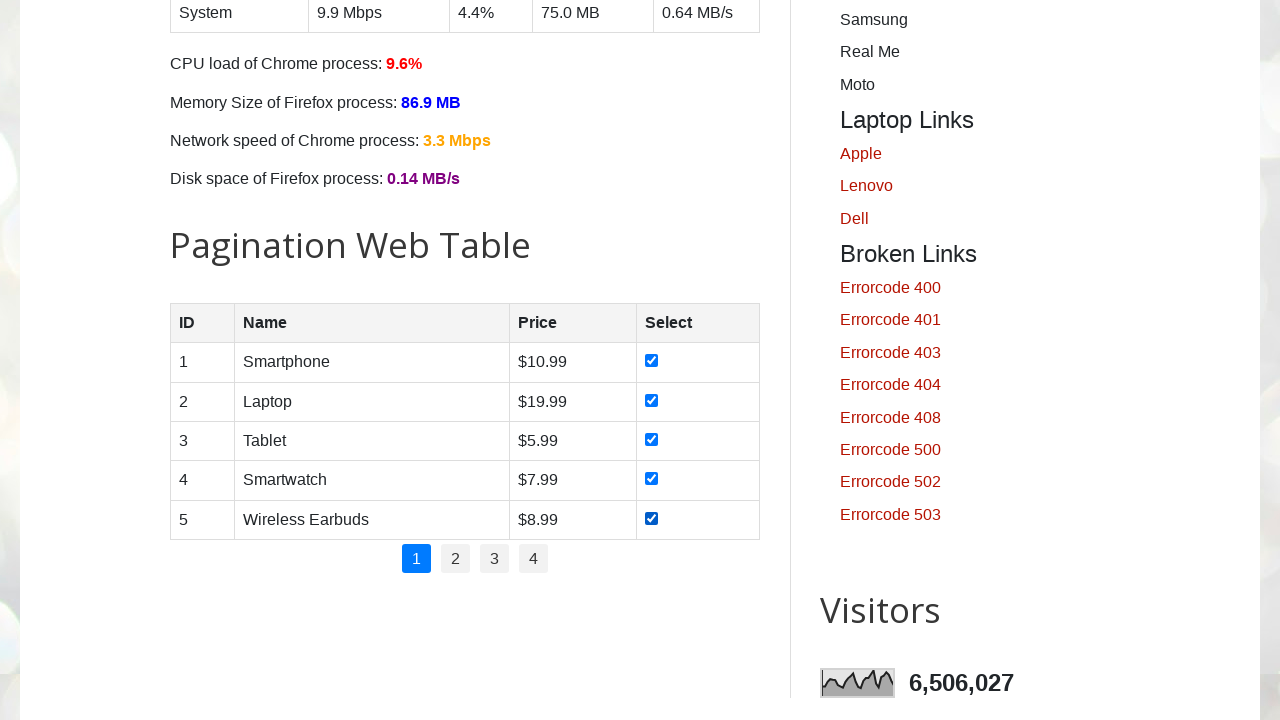

Clicked checkbox 13 of 13 at (674, 361) on input[type='checkbox'] >> nth=12
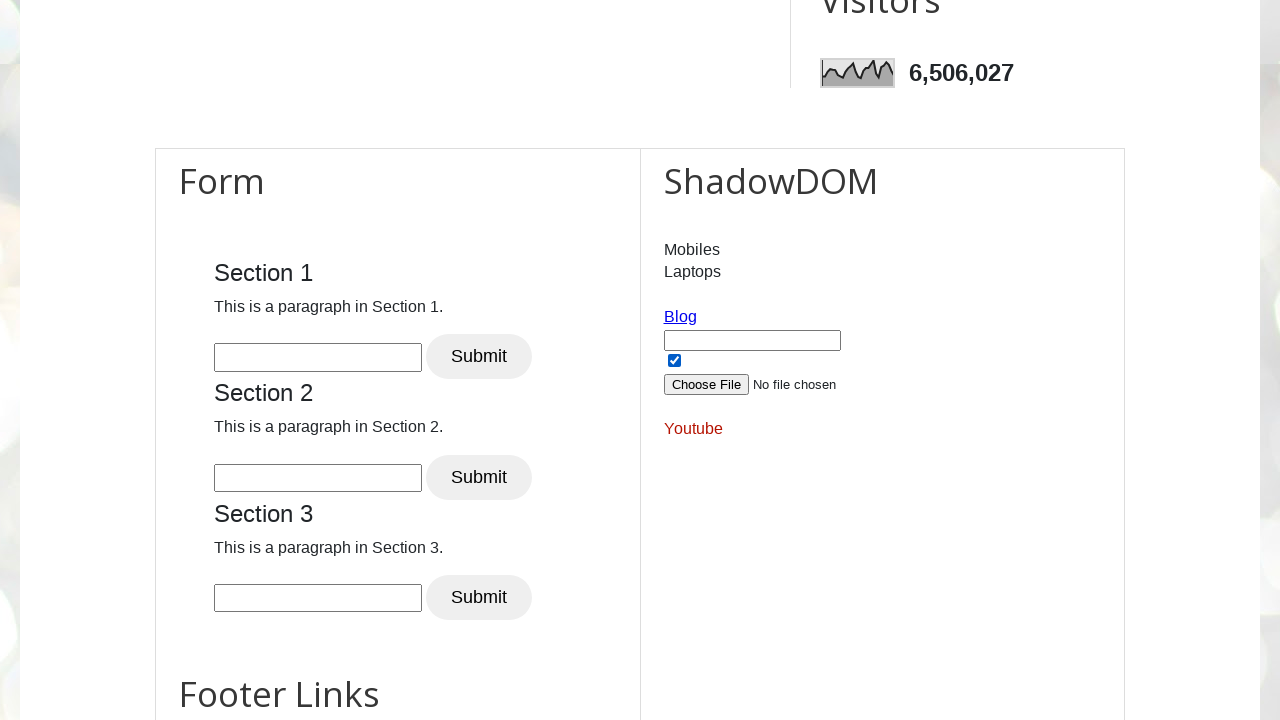

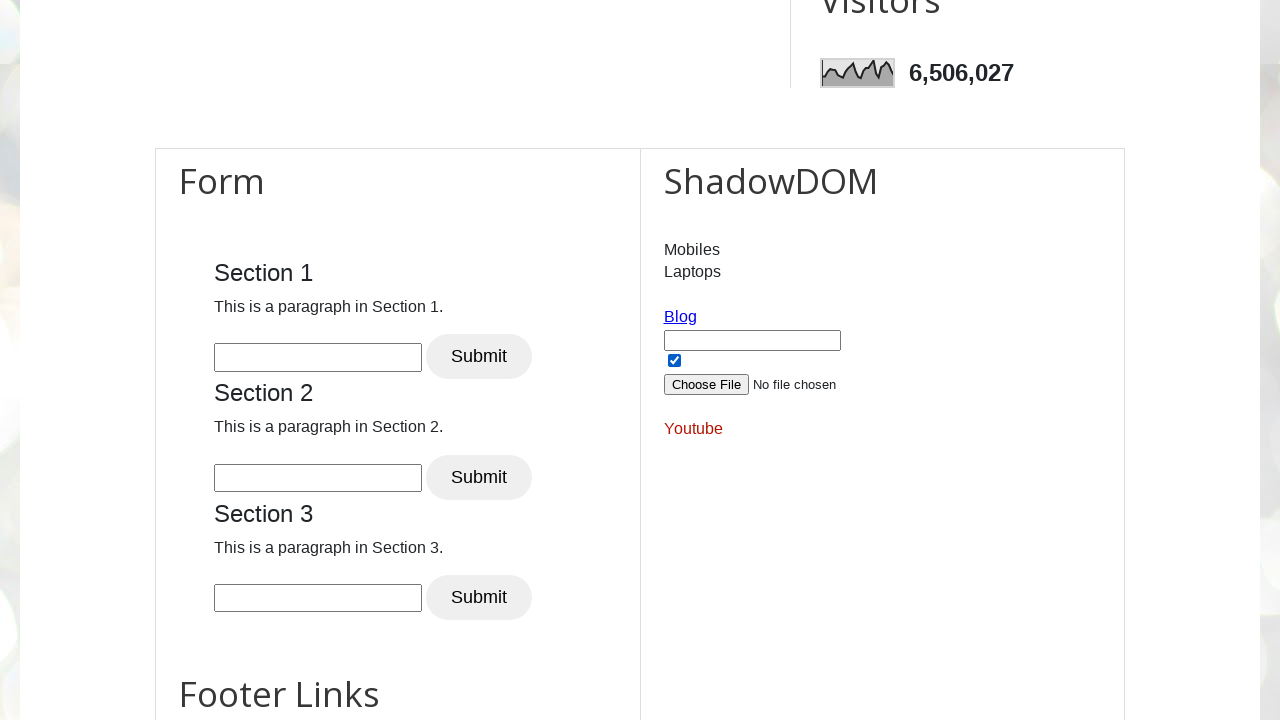